Tests a JavaScript prompt alert by clicking a button, entering text into the prompt, accepting it, and verifying the entered text appears in the result.

Starting URL: https://testcenter.techproeducation.com/index.php?page=javascript-alerts

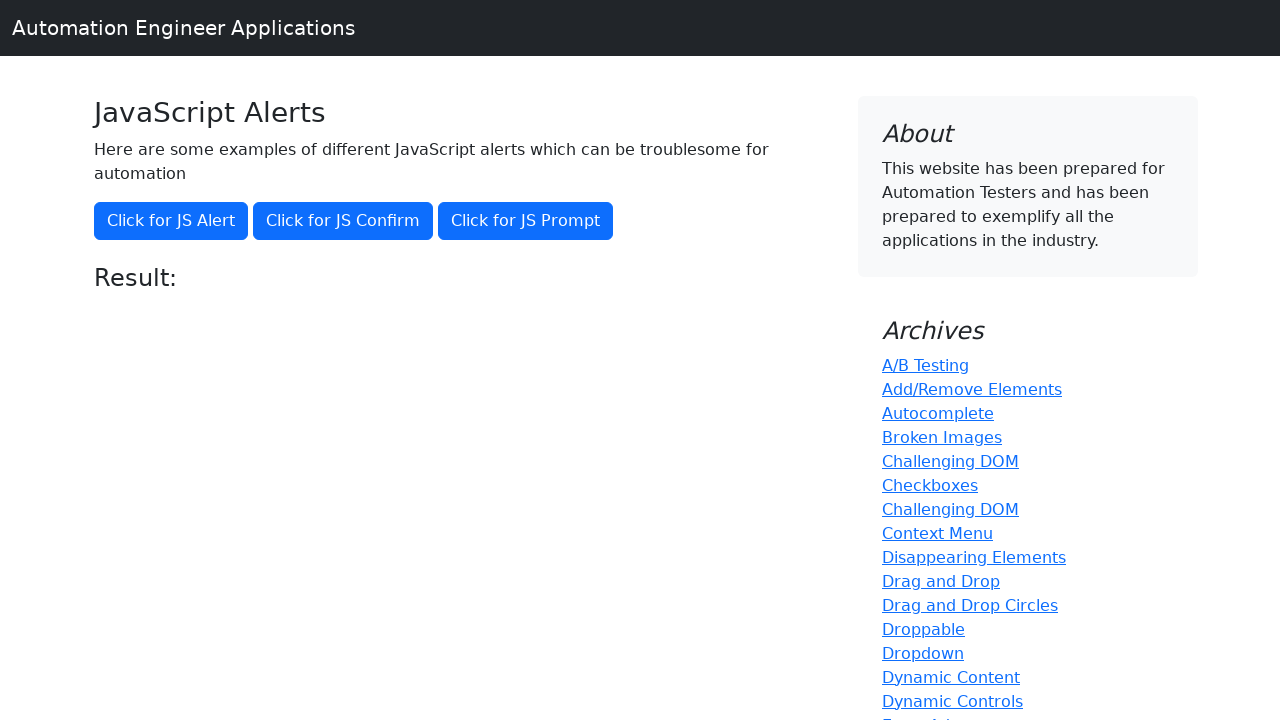

Set up dialog handler to accept prompt with text 'Hello World'
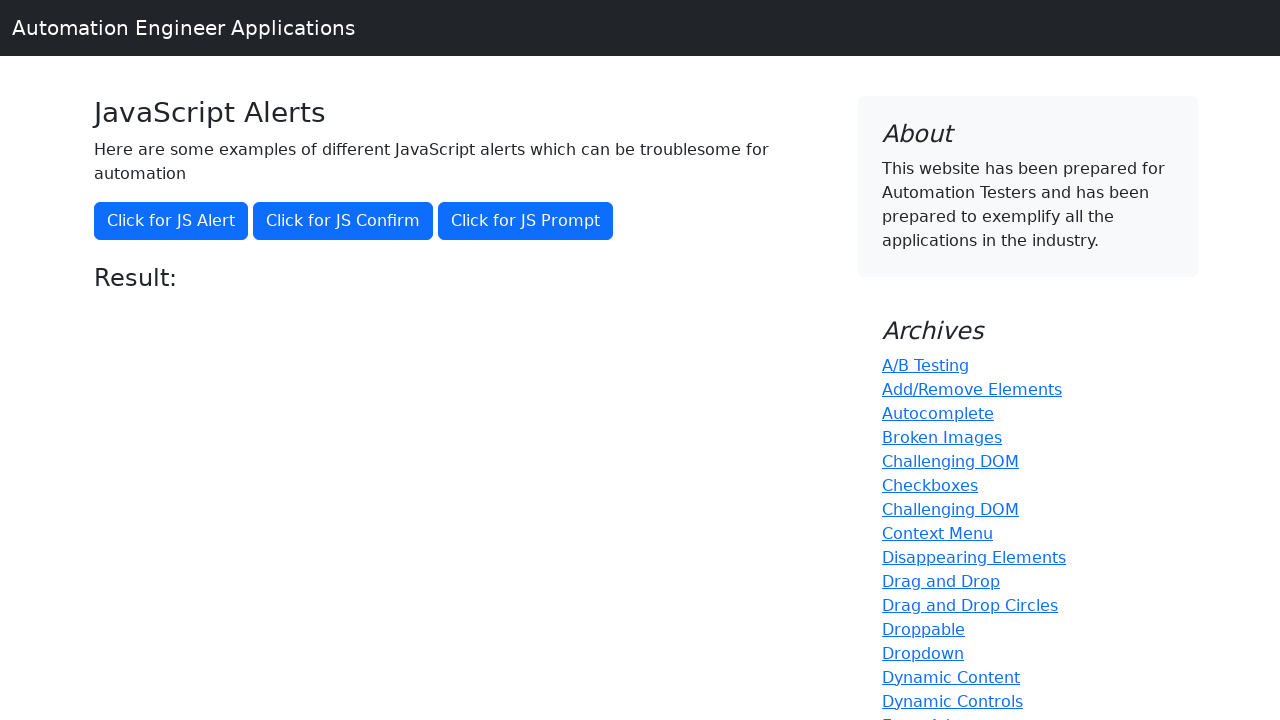

Clicked JS Prompt button to trigger alert at (526, 221) on button[onclick='jsPrompt()']
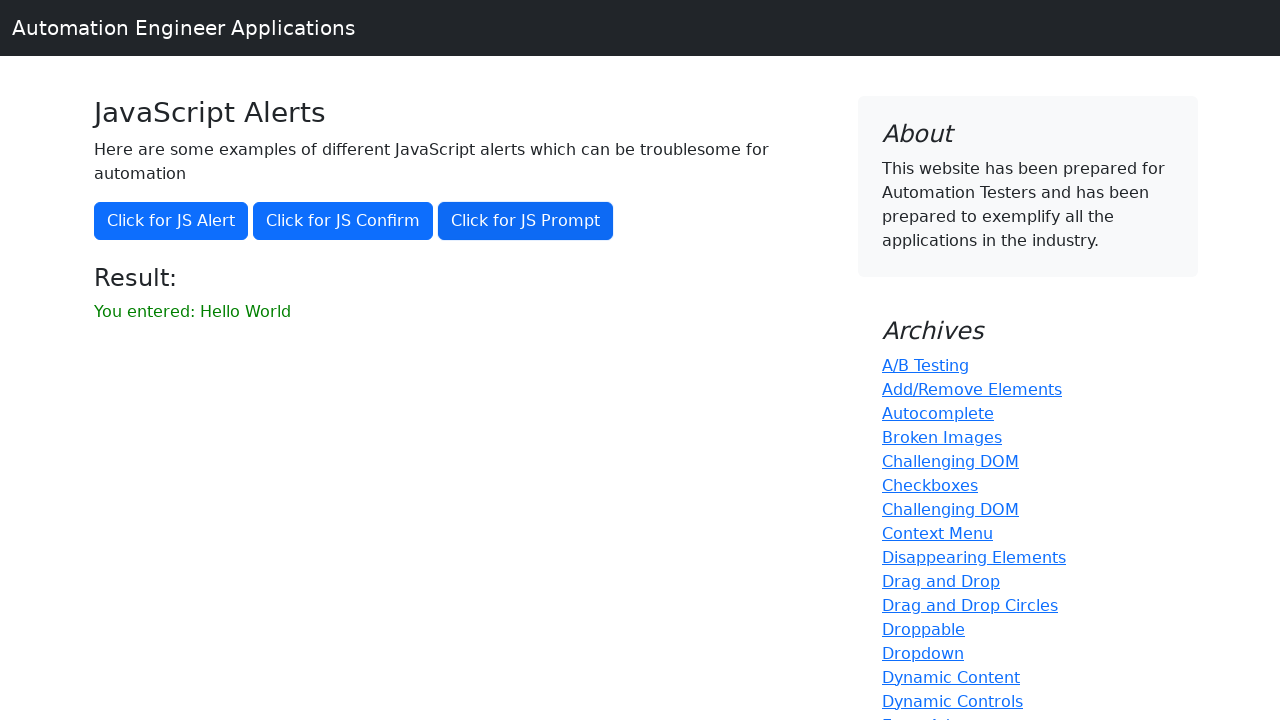

Result element loaded after prompt was accepted
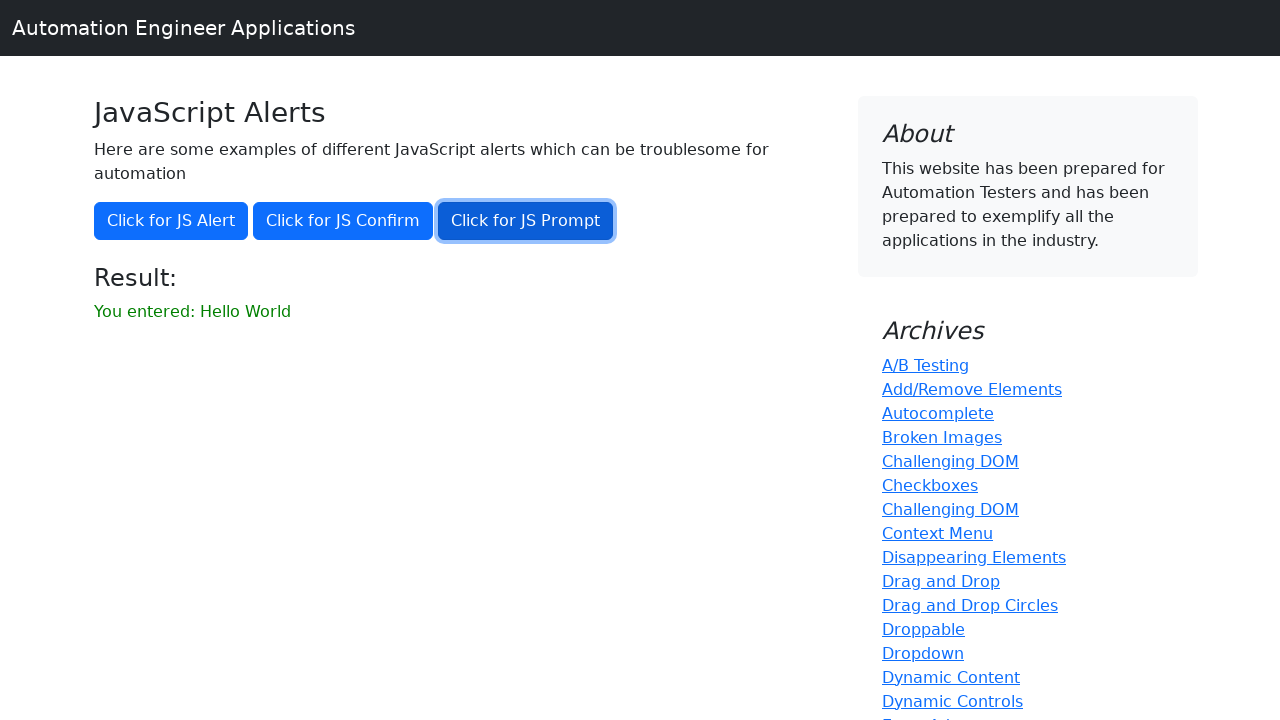

Verified result text shows 'You entered: Hello World'
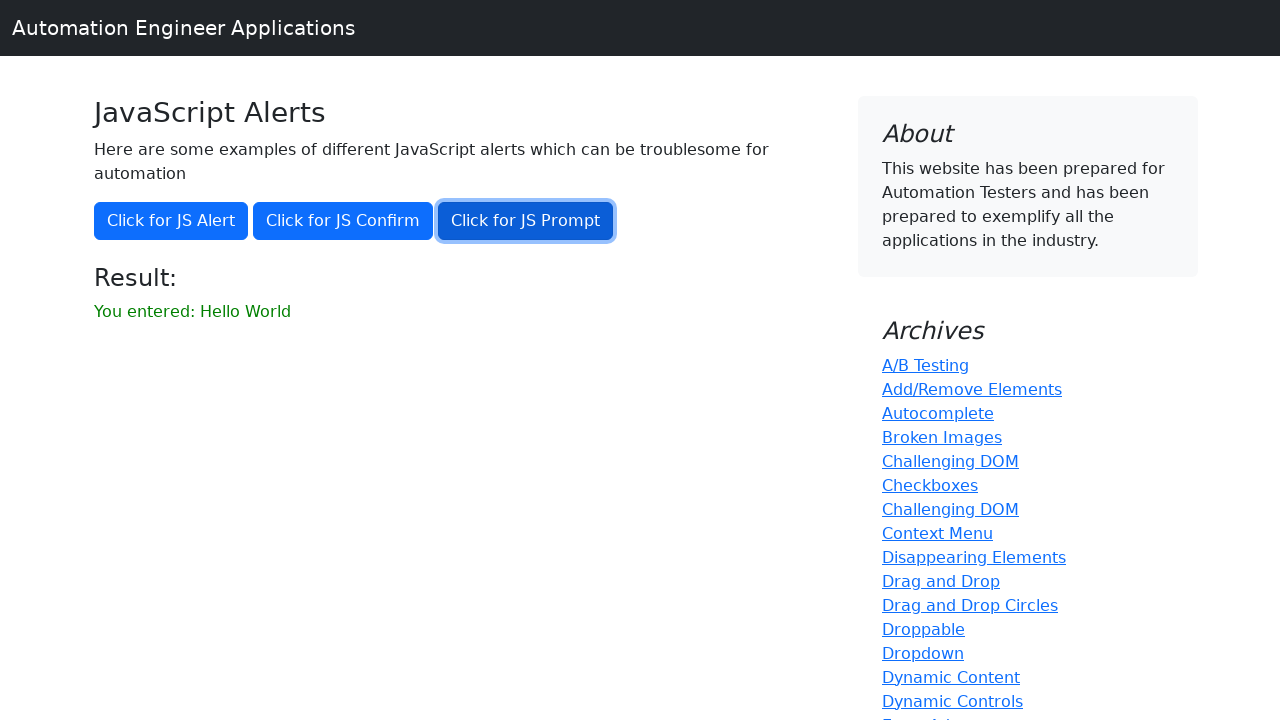

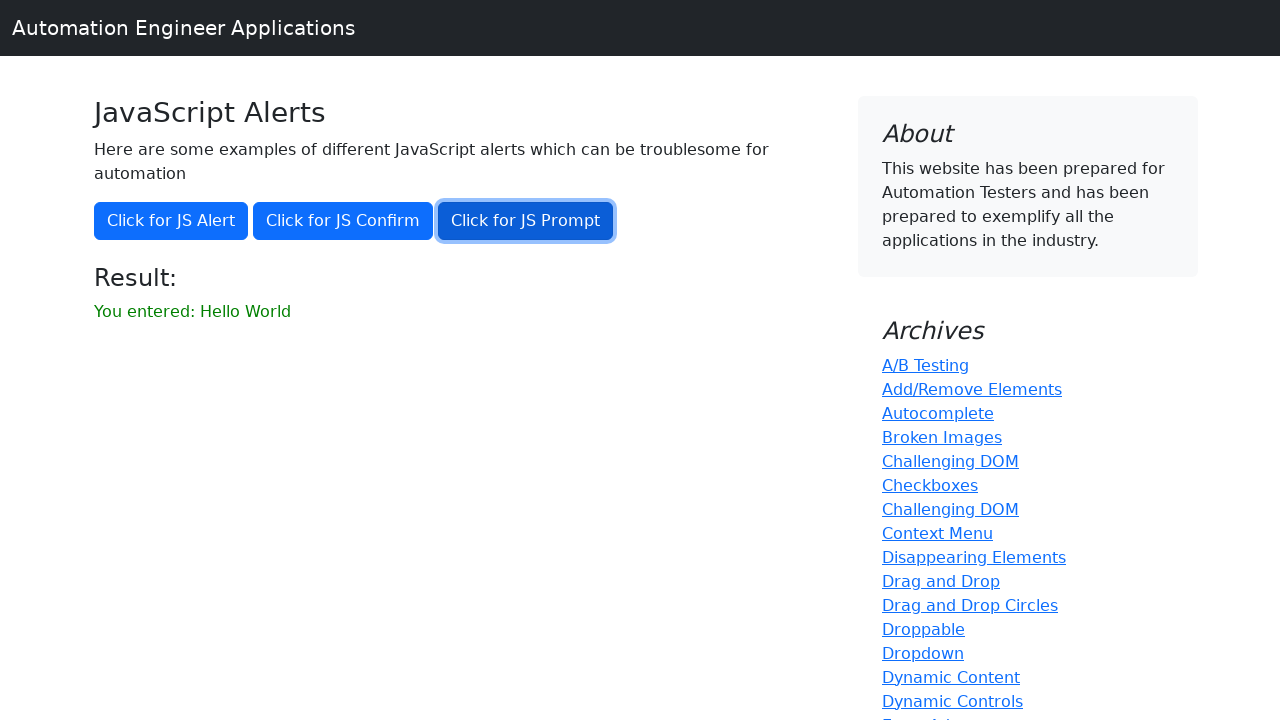